Tests double-click functionality on a button and verifies the resulting text message appears

Starting URL: https://automationfc.github.io/basic-form/index.html

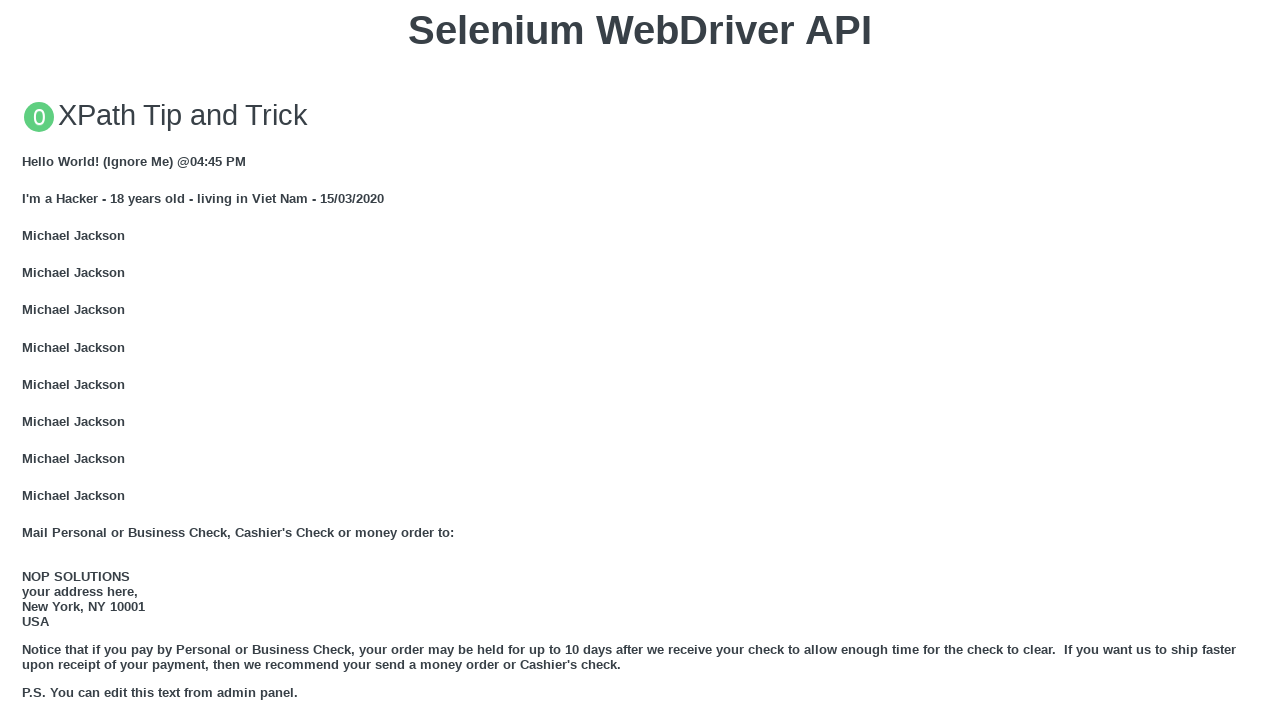

Located double click button element
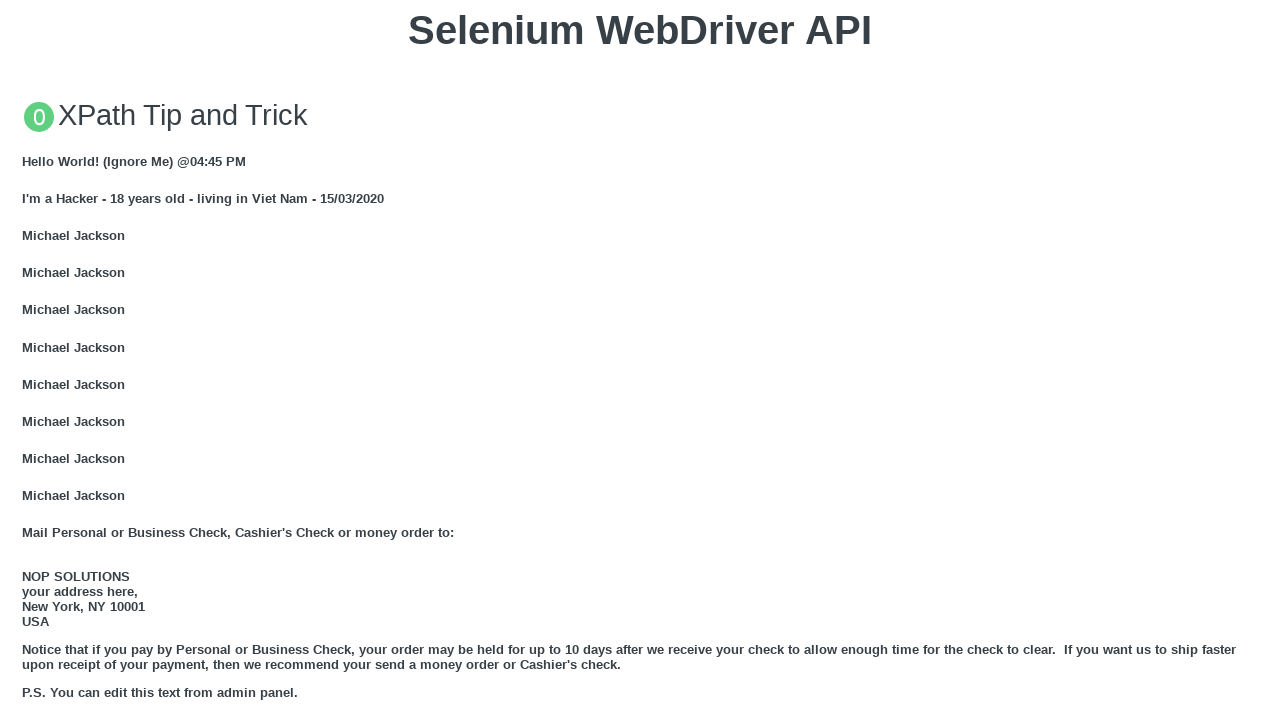

Scrolled double click button into view
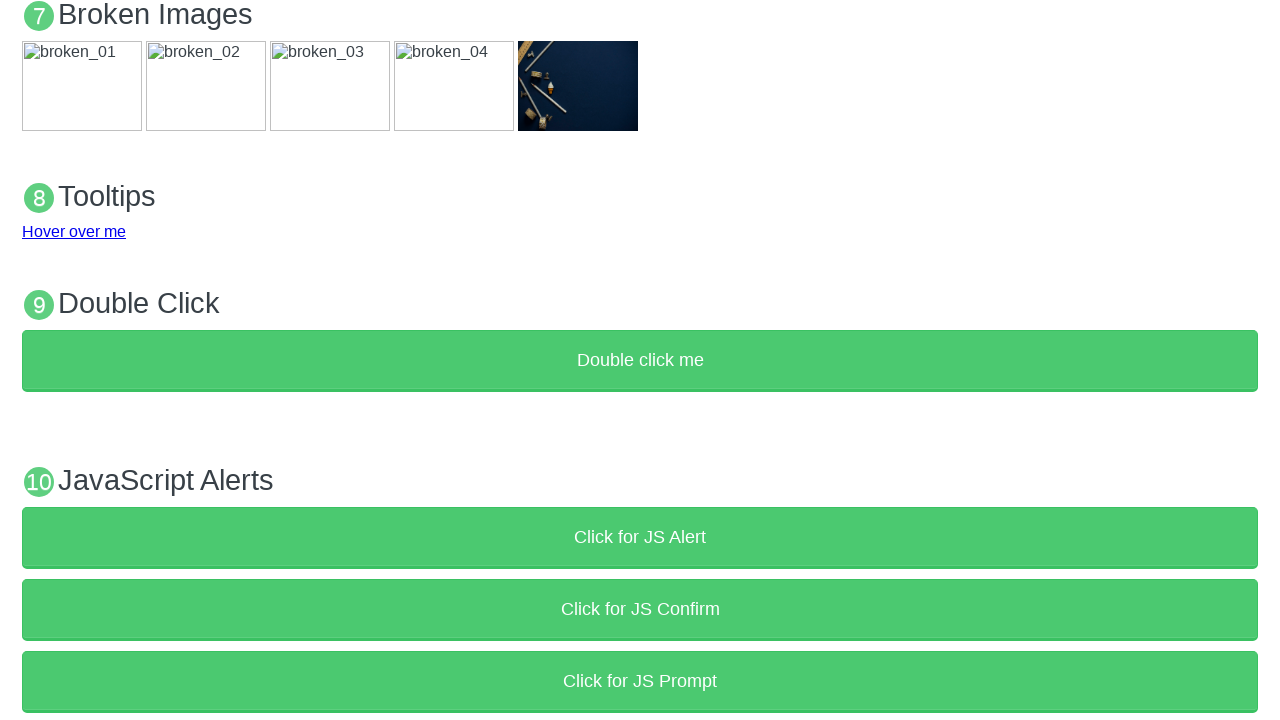

Double-clicked the button at (640, 361) on xpath=//button[text()='Double click me']
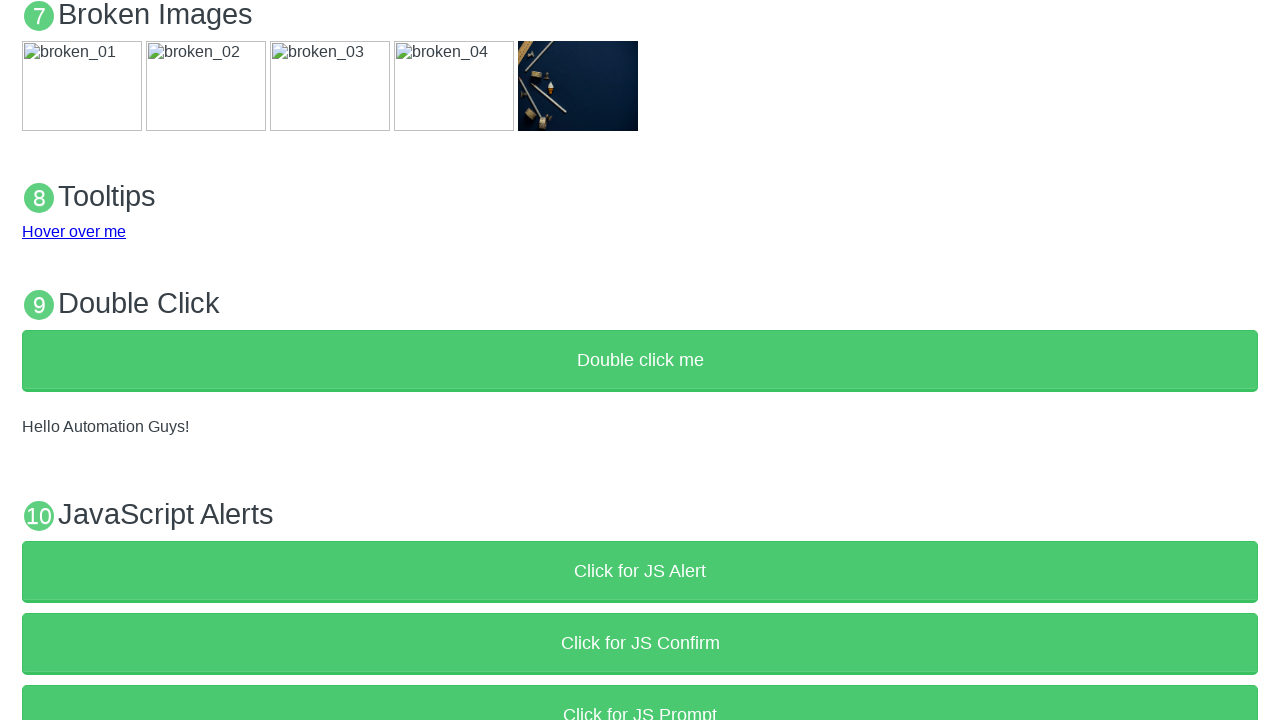

Located result text element with id 'demo'
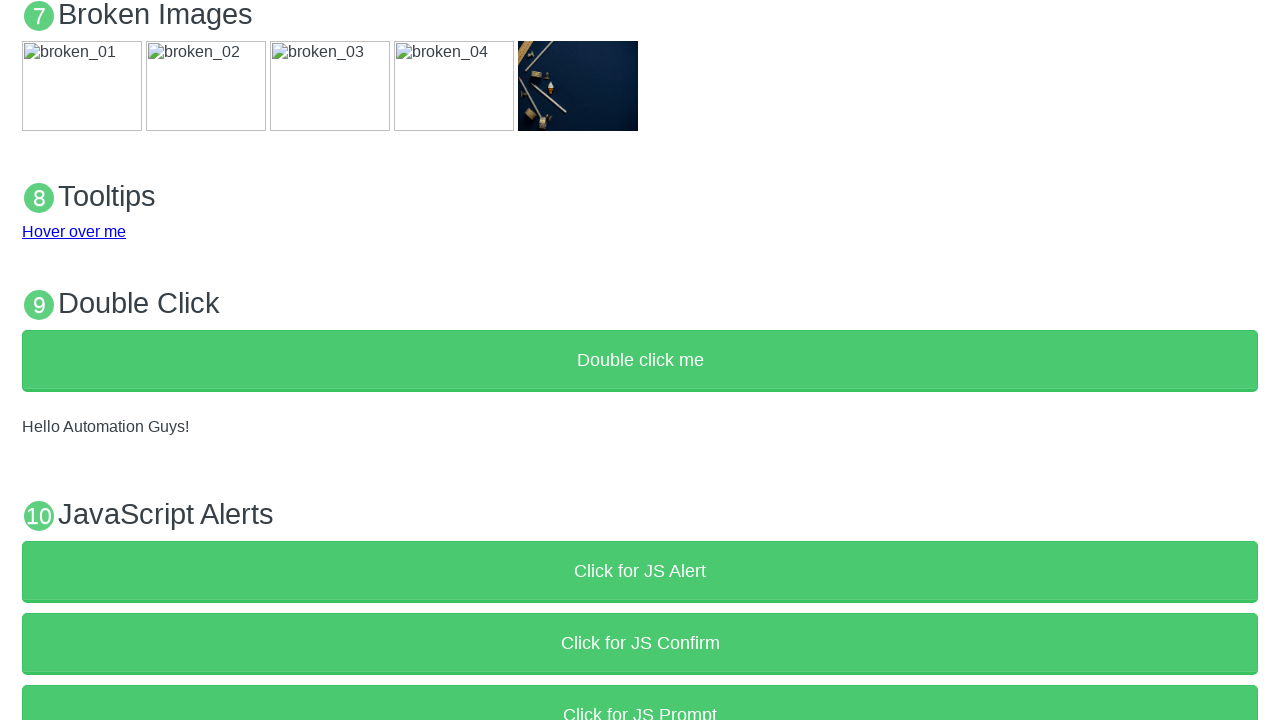

Verified result text matches 'Hello Automation Guys!'
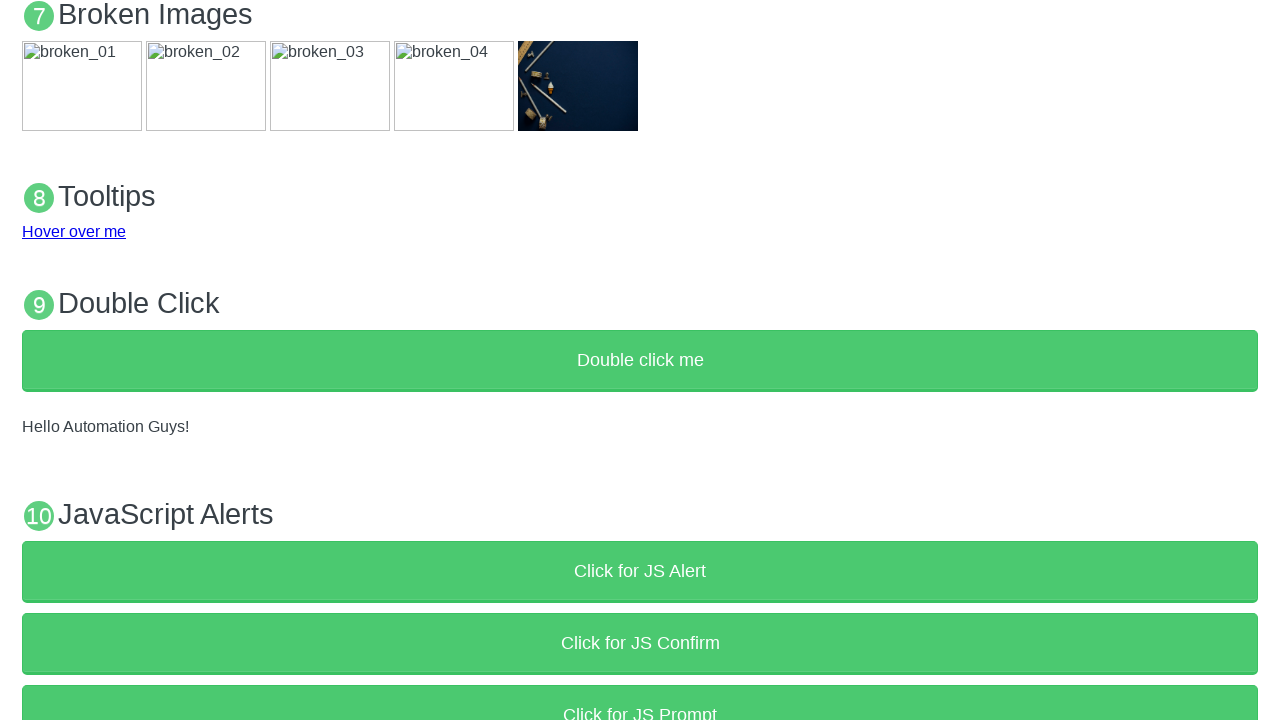

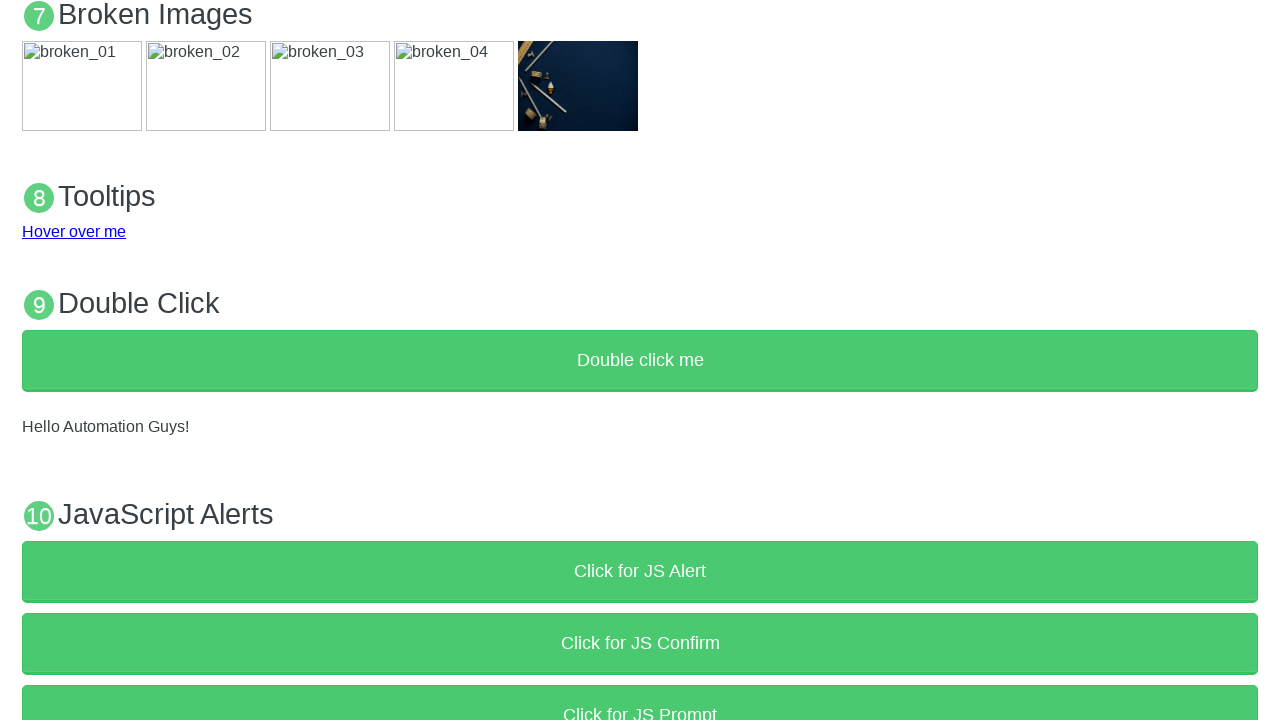